Tests dynamic content loading by clicking a Start button and waiting for "Hello World!" text to appear

Starting URL: https://the-internet.herokuapp.com/dynamic_loading/1

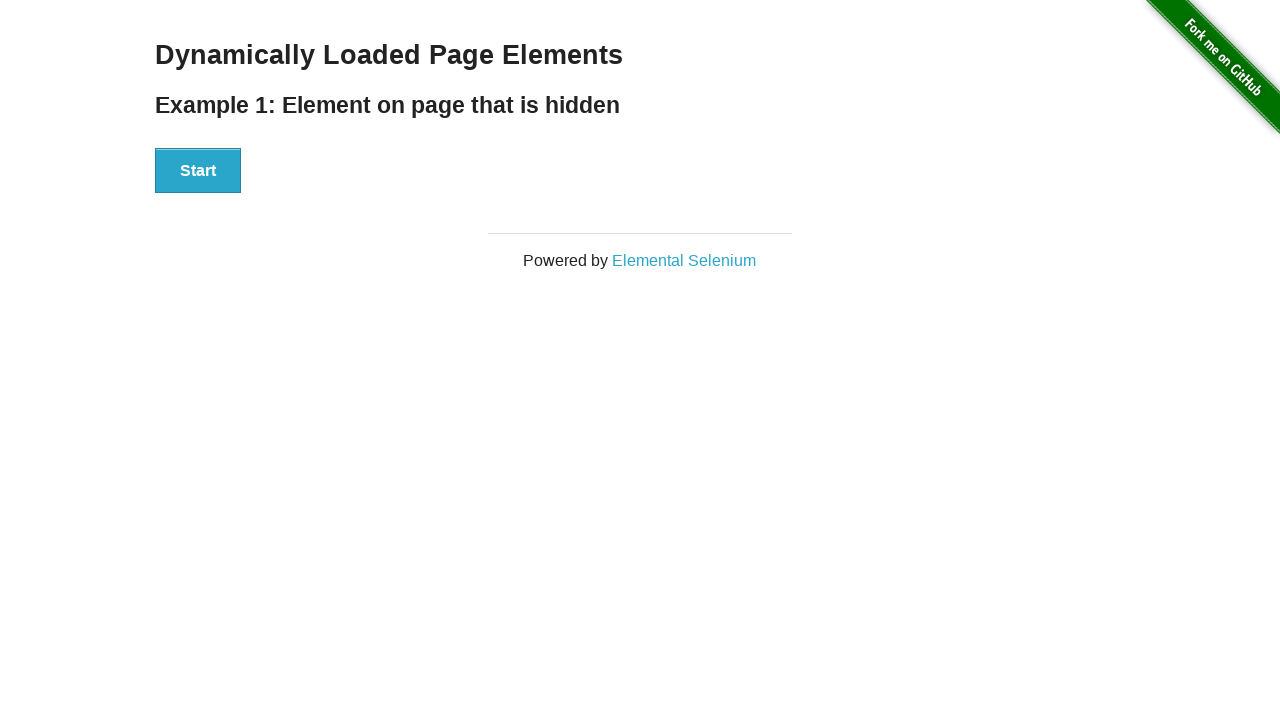

Clicked Start button to trigger dynamic content loading at (198, 171) on xpath=//button[.='Start']
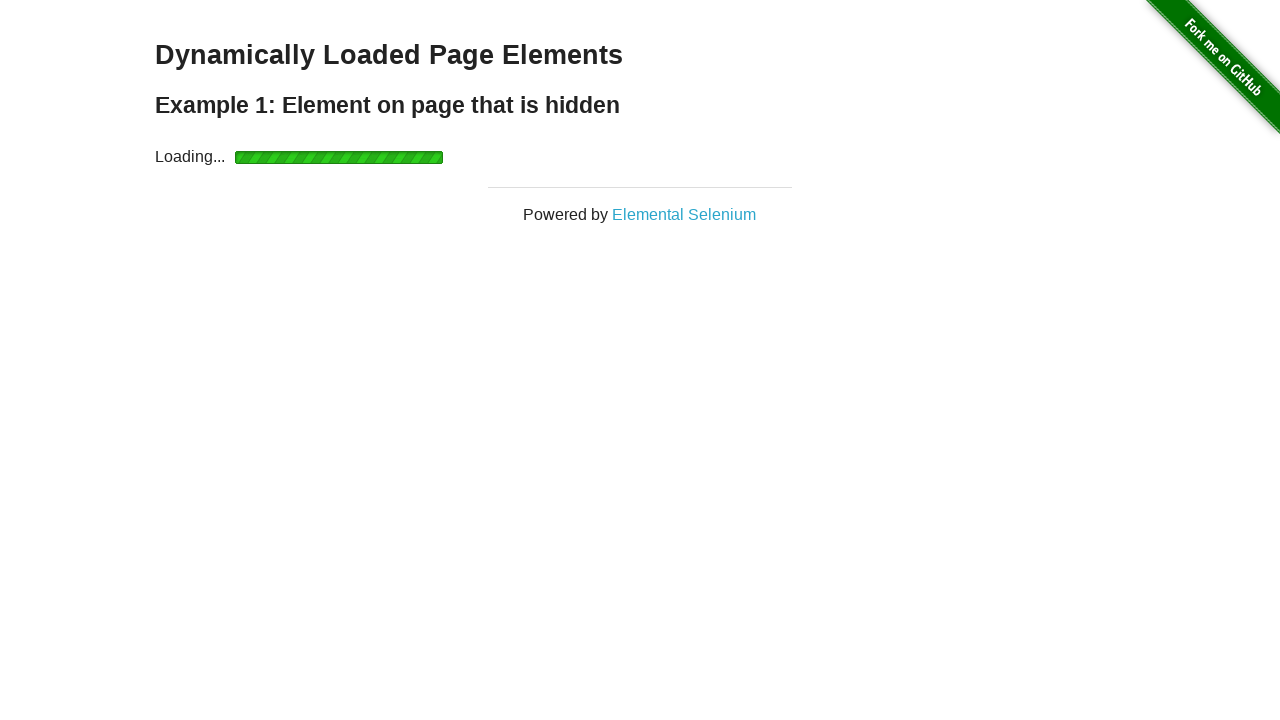

Waited for 'Hello World!' text to appear
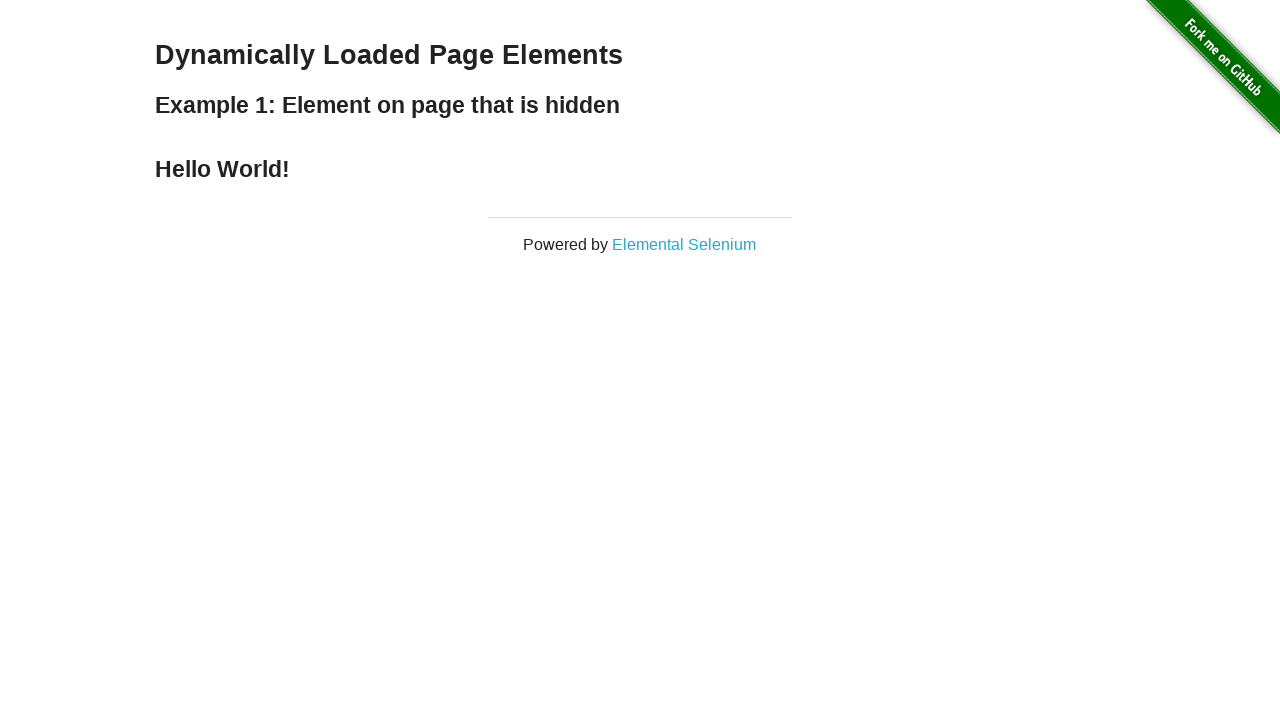

Located 'Hello World!' element
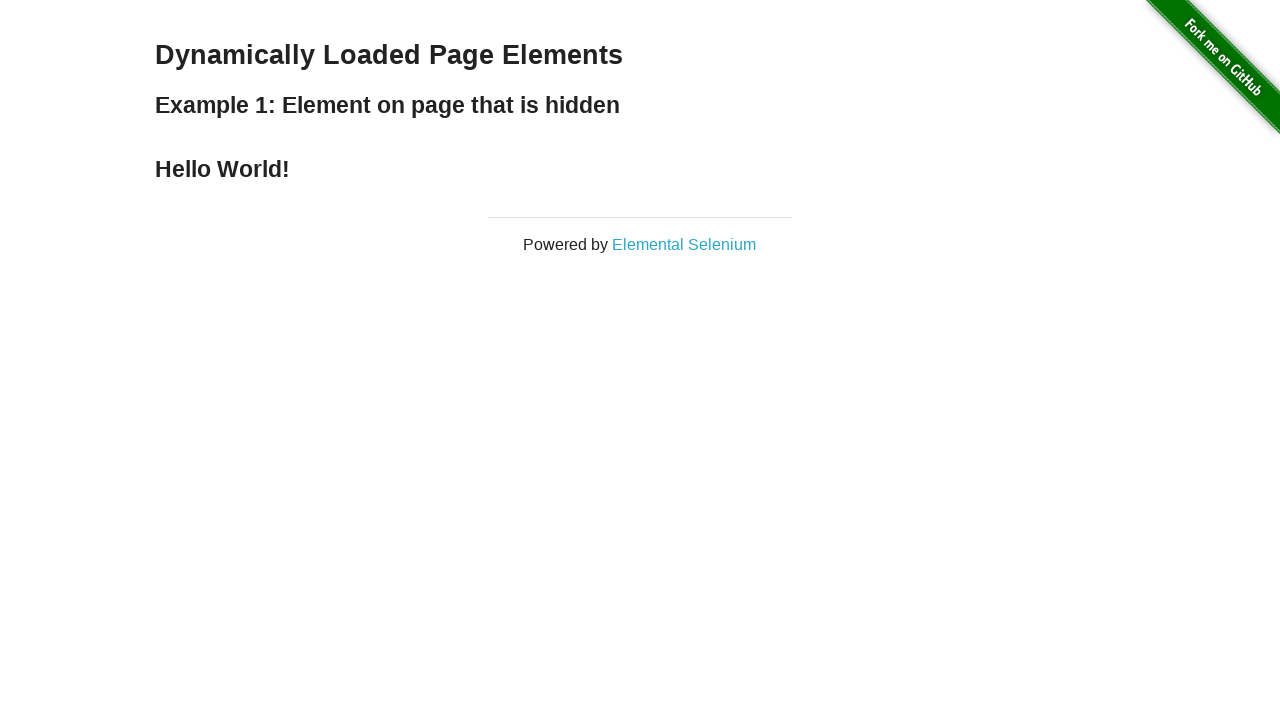

Verified 'Hello World!' text content matches expected value
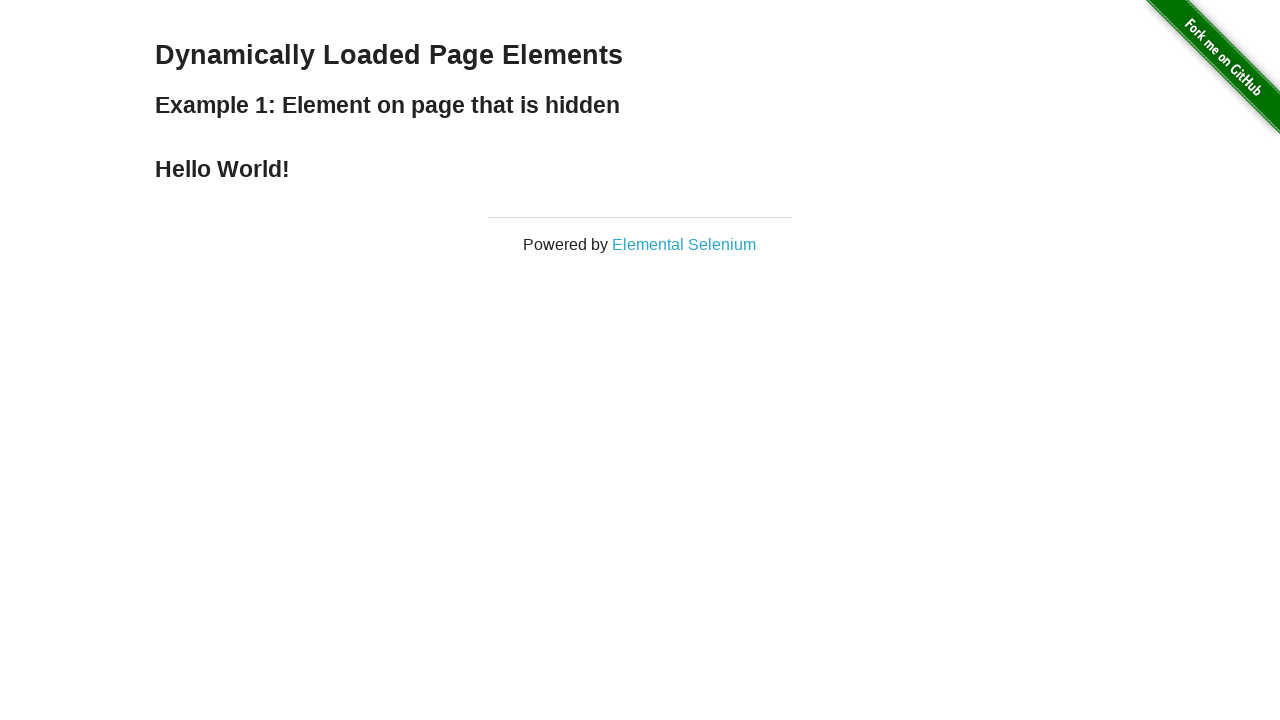

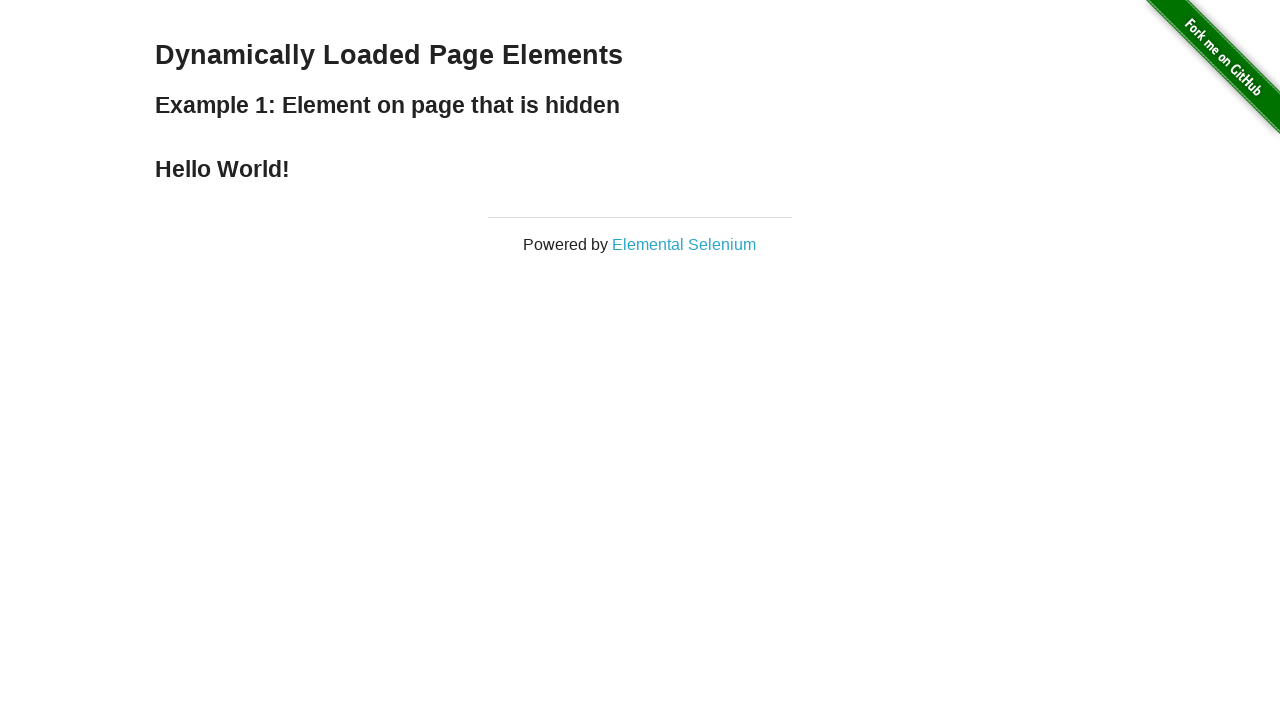